Tests the Clear button functionality to verify that it clears the answer field after a calculation

Starting URL: https://testsheepnz.github.io/BasicCalculator.html

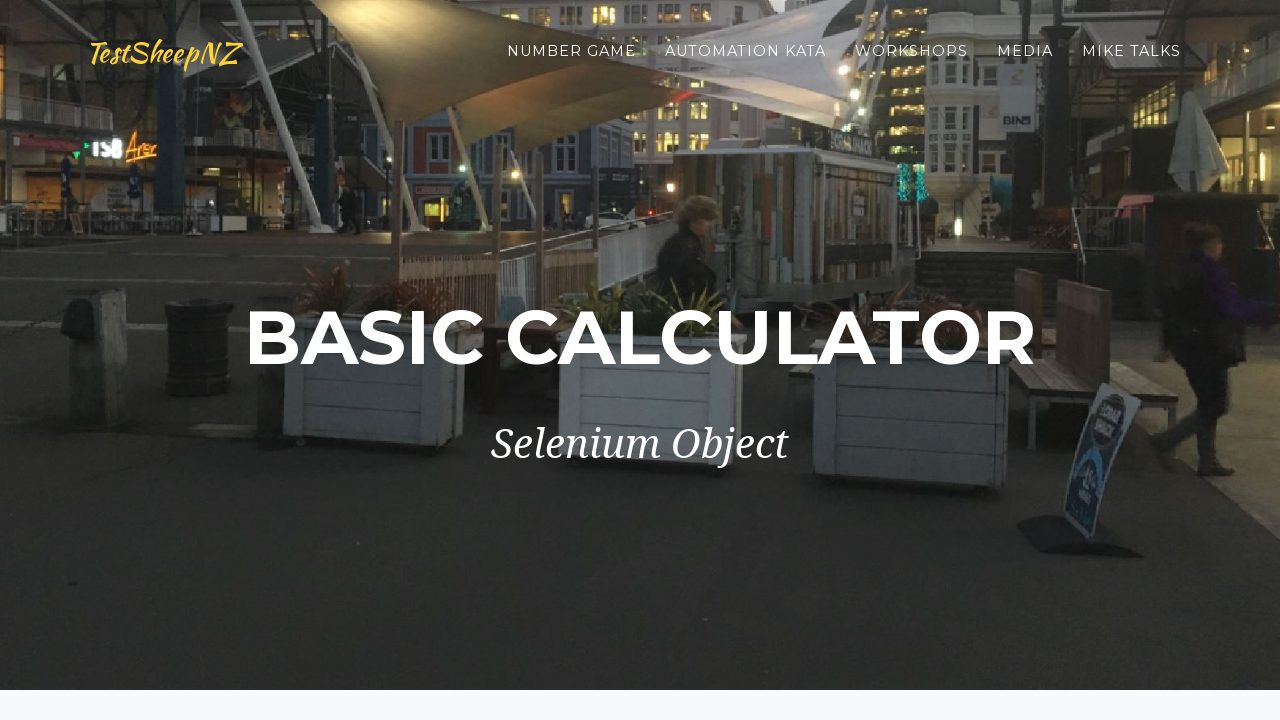

Selected Build 1 from dropdown on #selectBuild
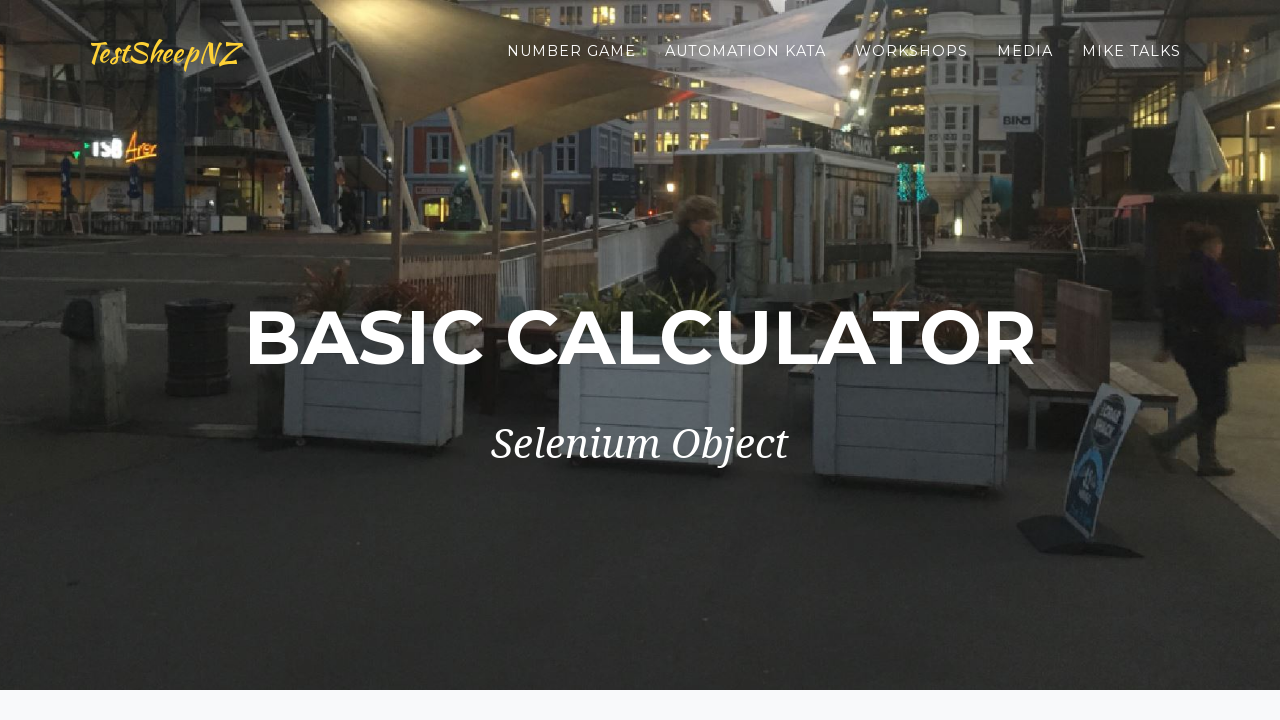

Entered first number: 98 on input[name='number1']
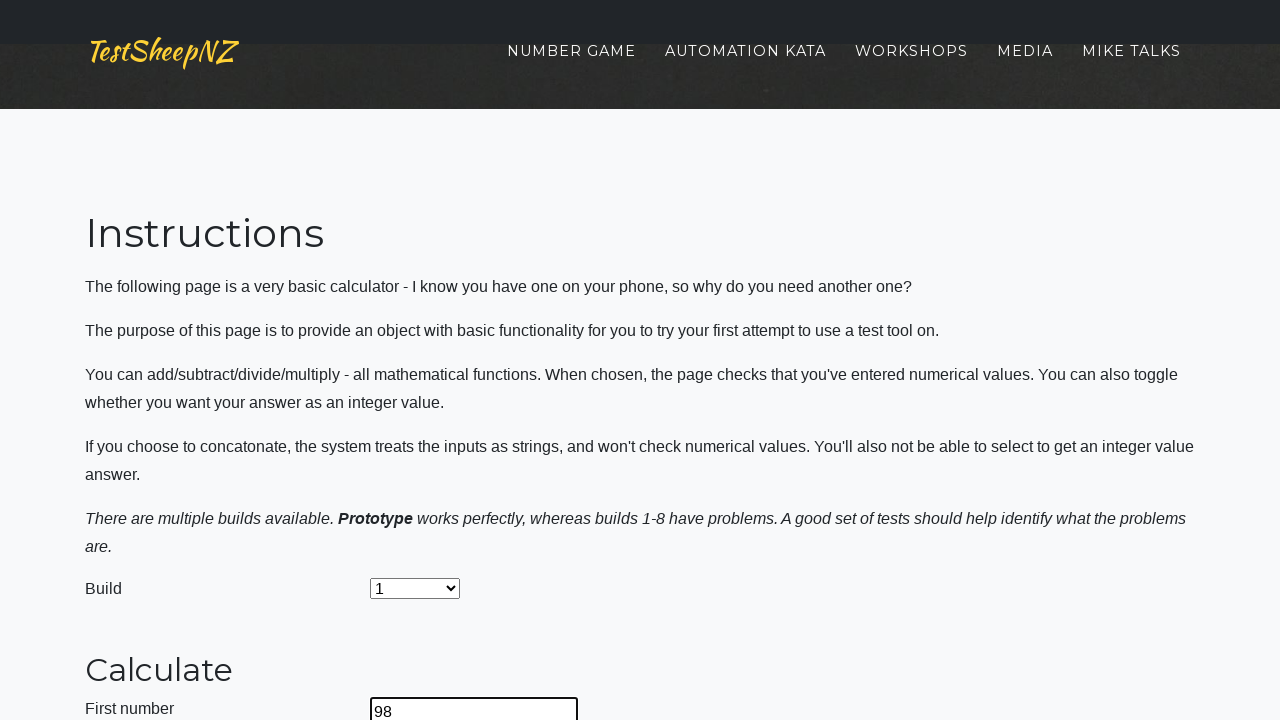

Entered second number: 876 on input[name='number2']
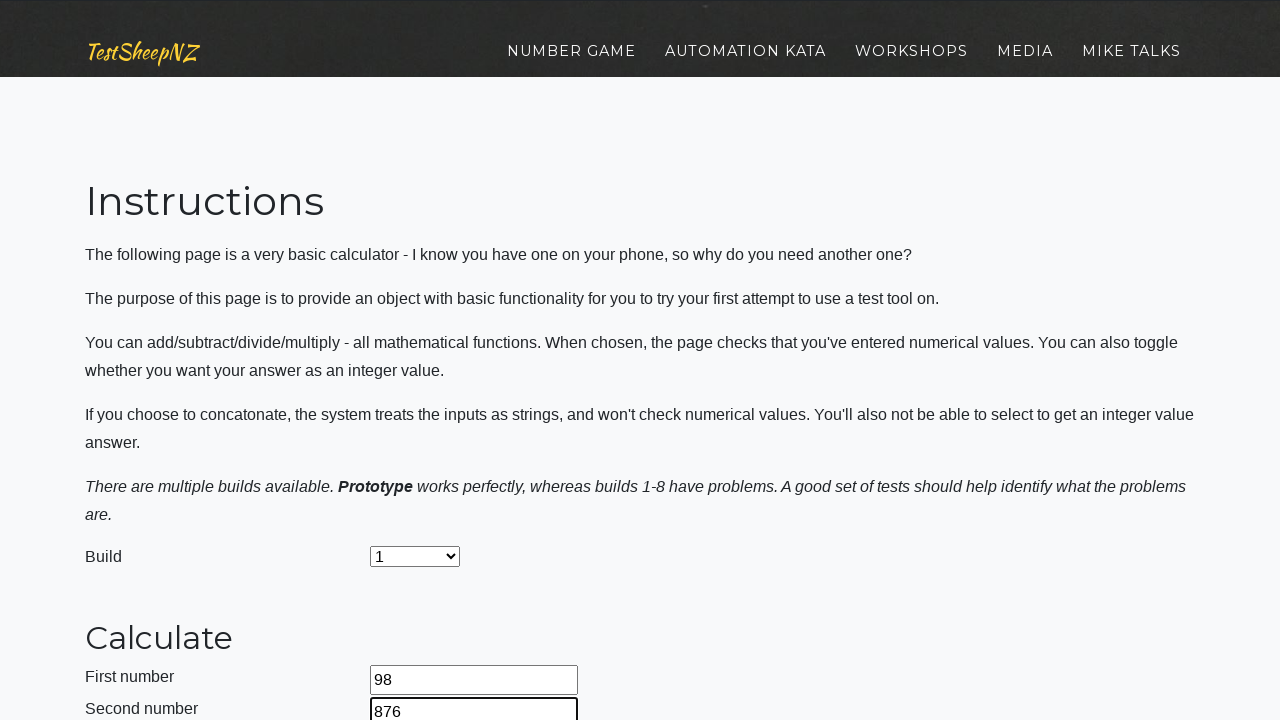

Clicked calculate button to perform calculation at (422, 361) on #calculateButton
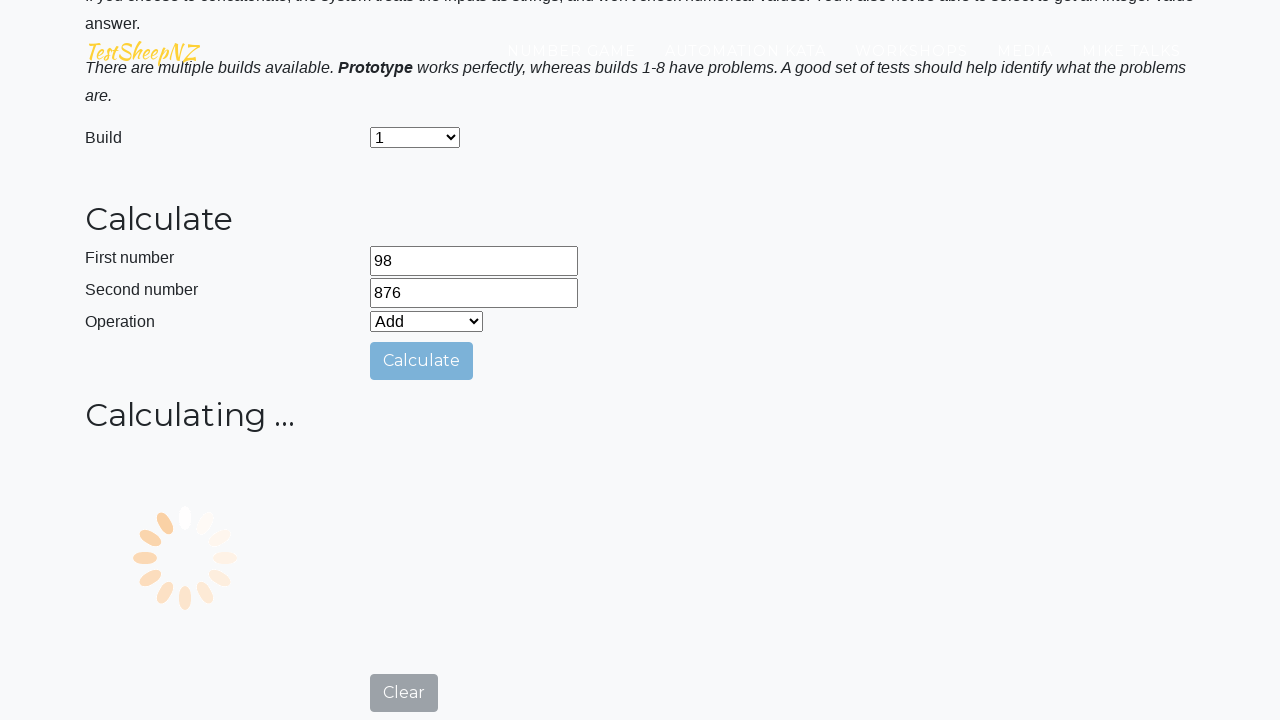

Clicked clear button to clear the answer field at (404, 701) on #clearButton
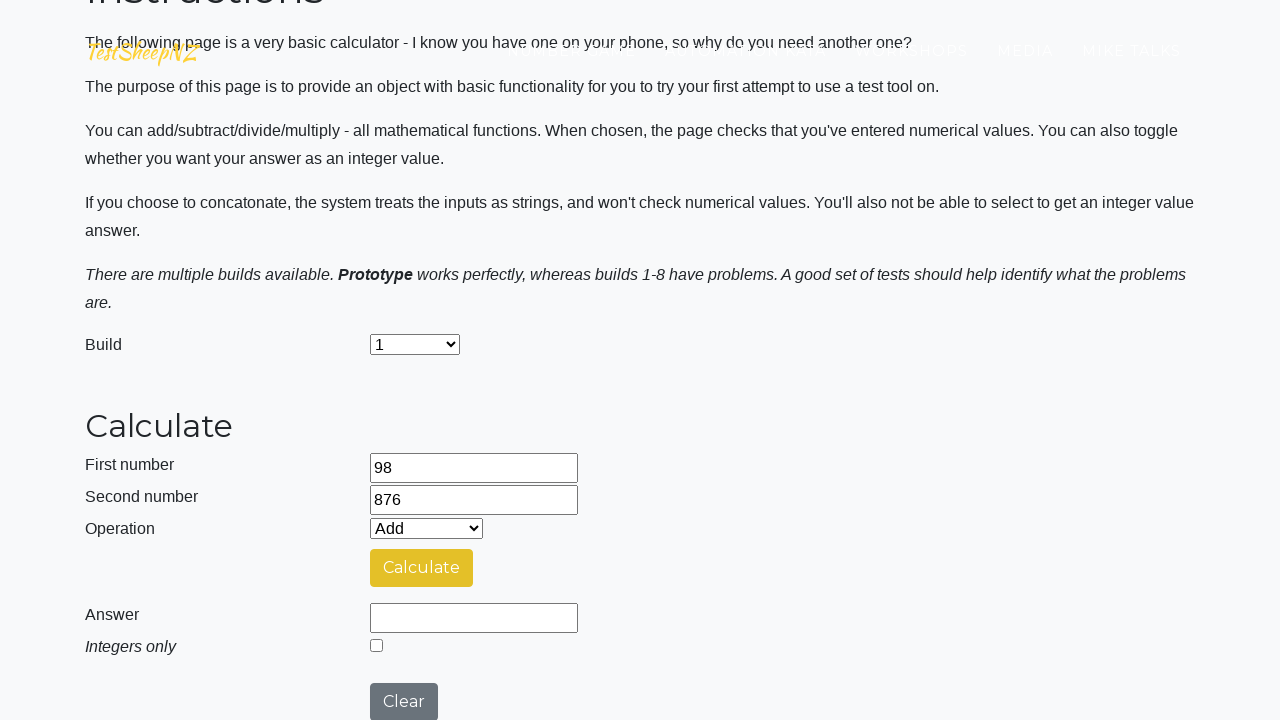

Answer field is visible and ready for verification
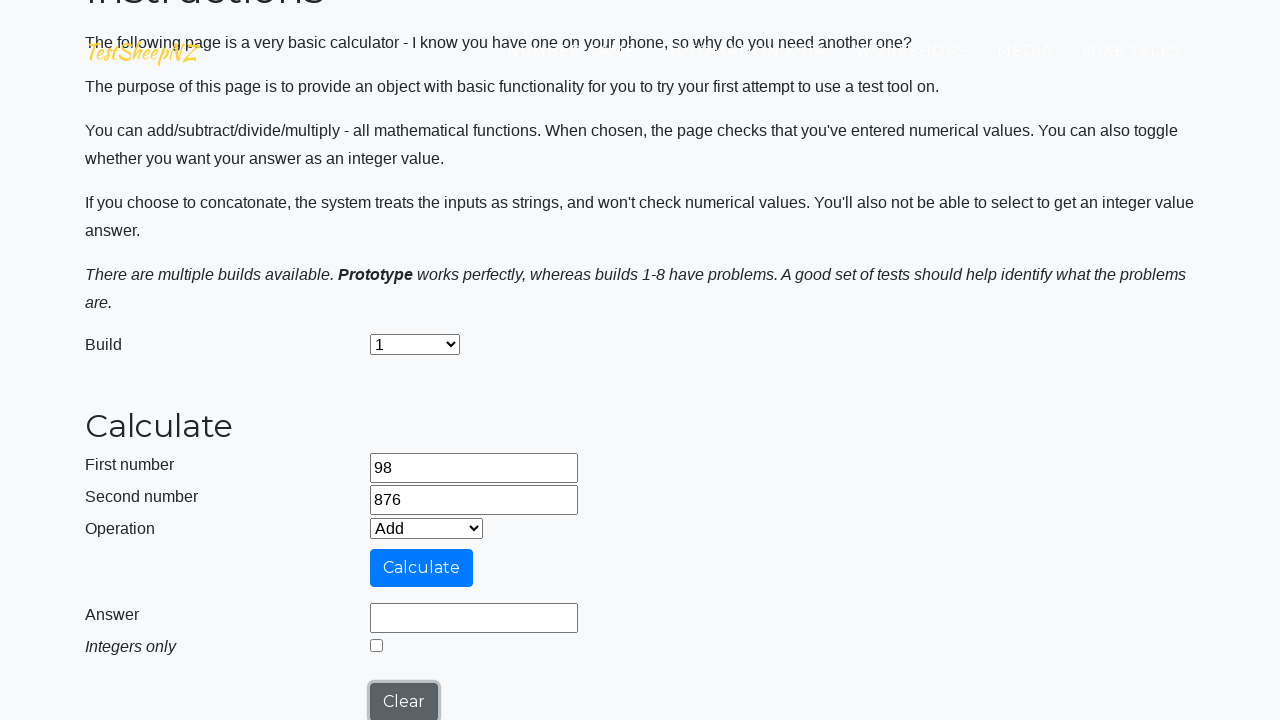

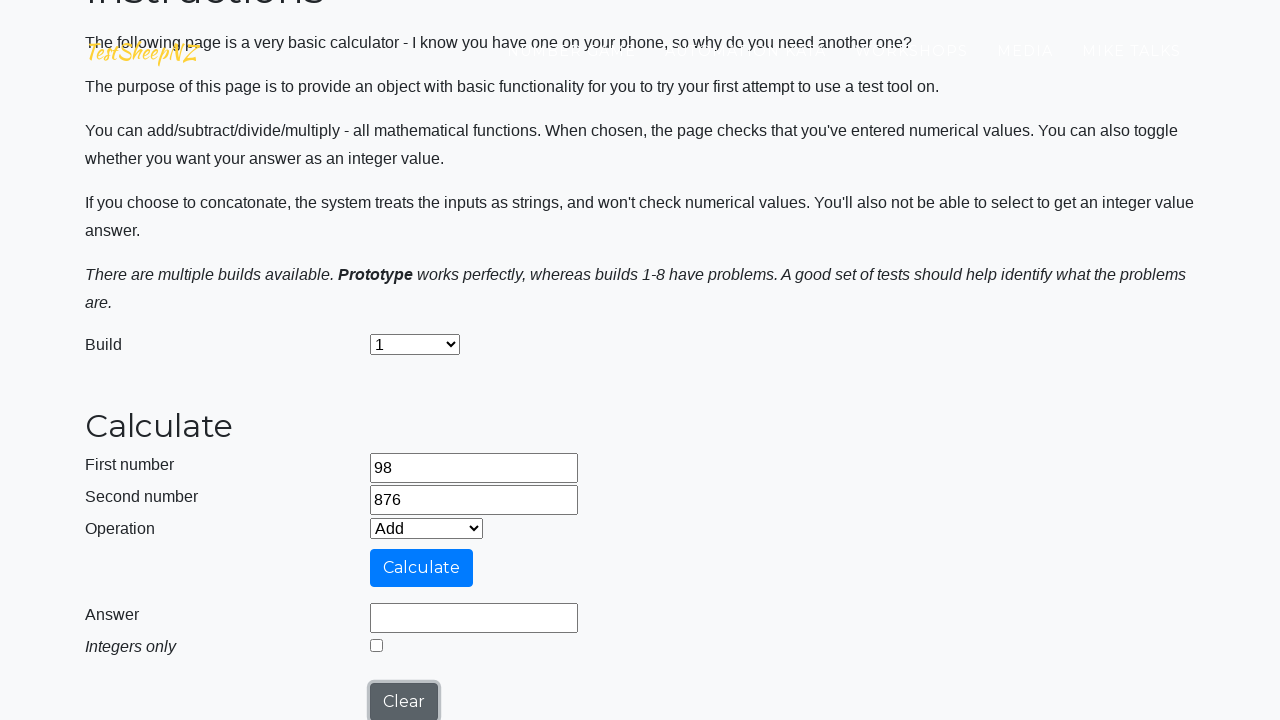